Opens the OpenTaps CRM application main page and maximizes the browser window to verify Selenium installation is working correctly.

Starting URL: http://leaftaps.com/opentaps/control/main

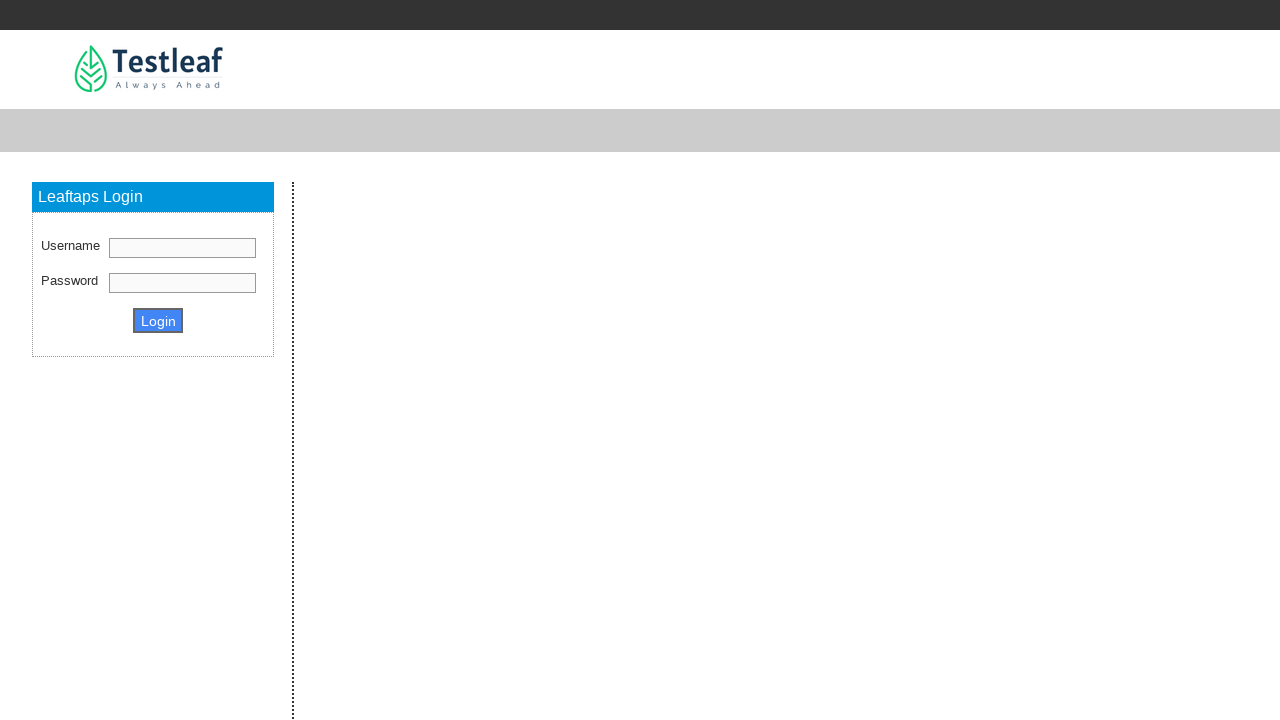

Set viewport size to 1920x1080 to maximize browser window
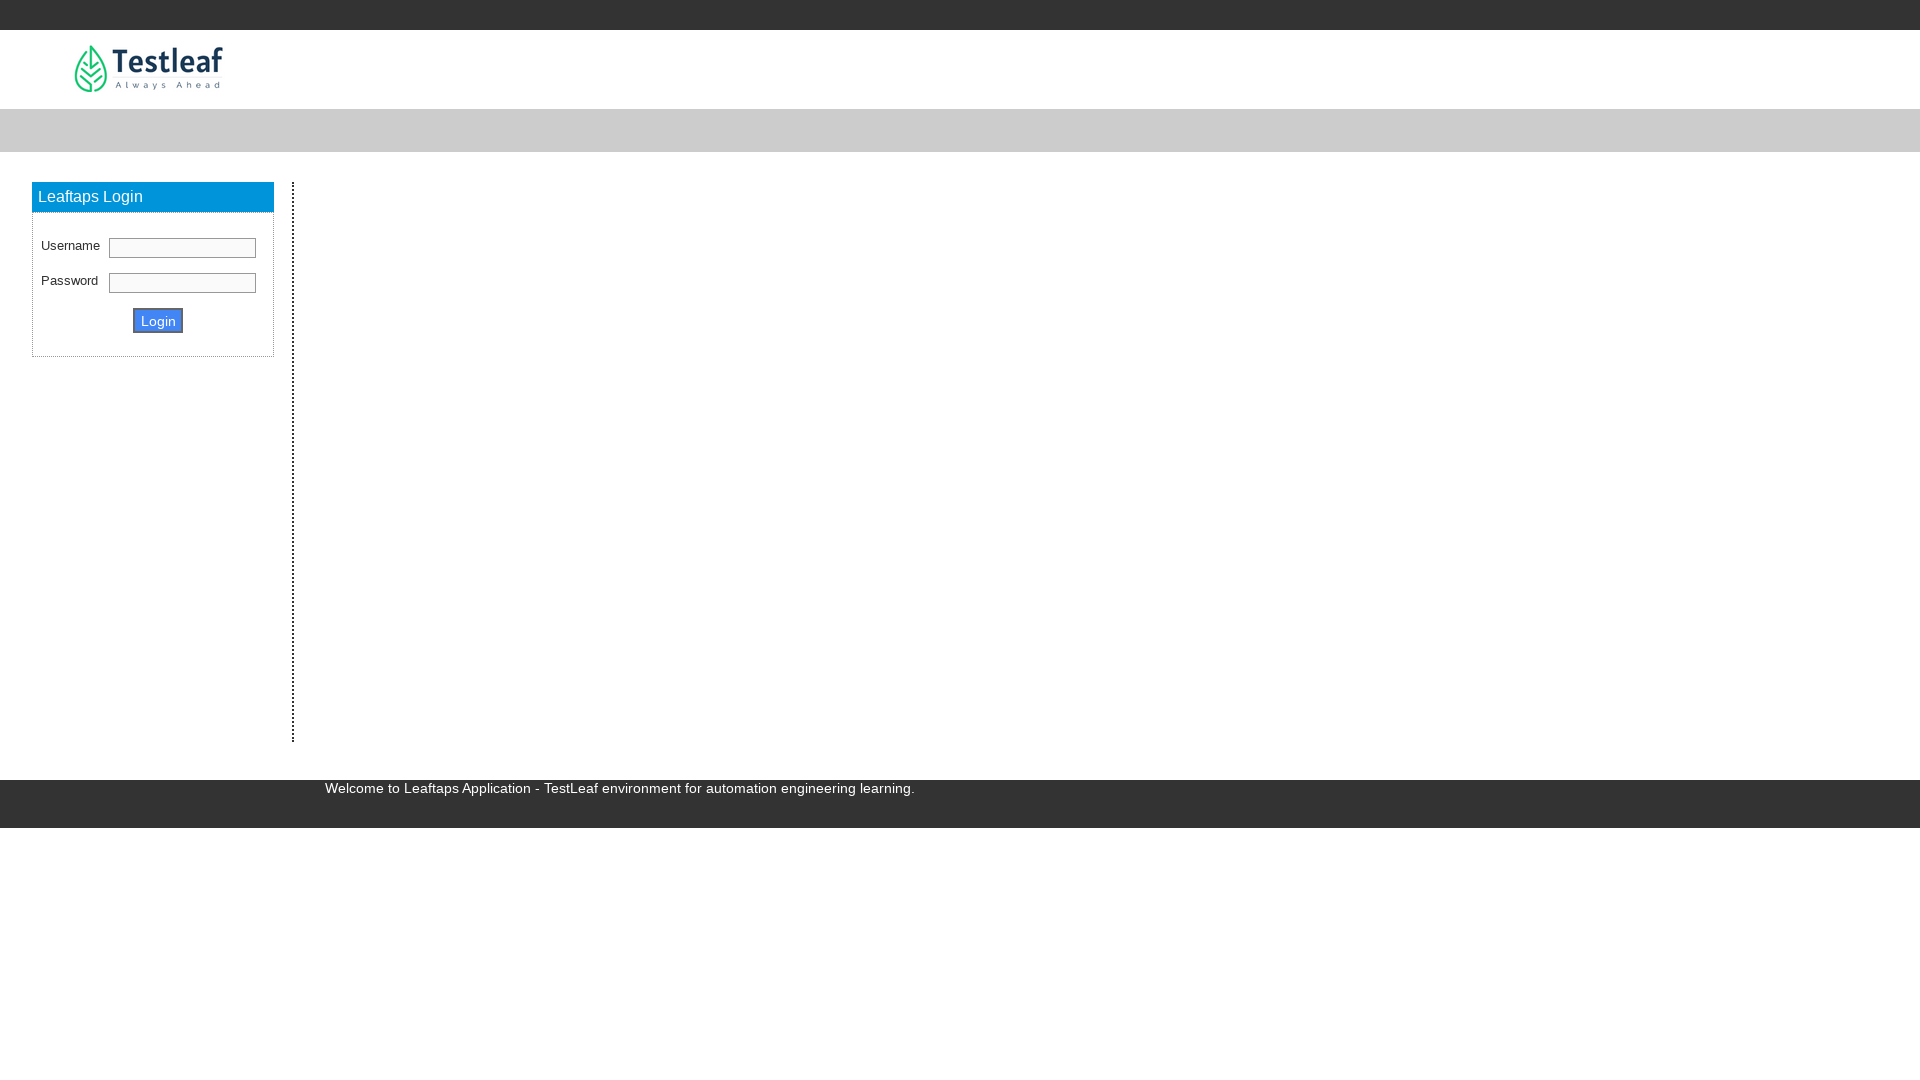

OpenTaps CRM main page loaded successfully - Selenium installation verified
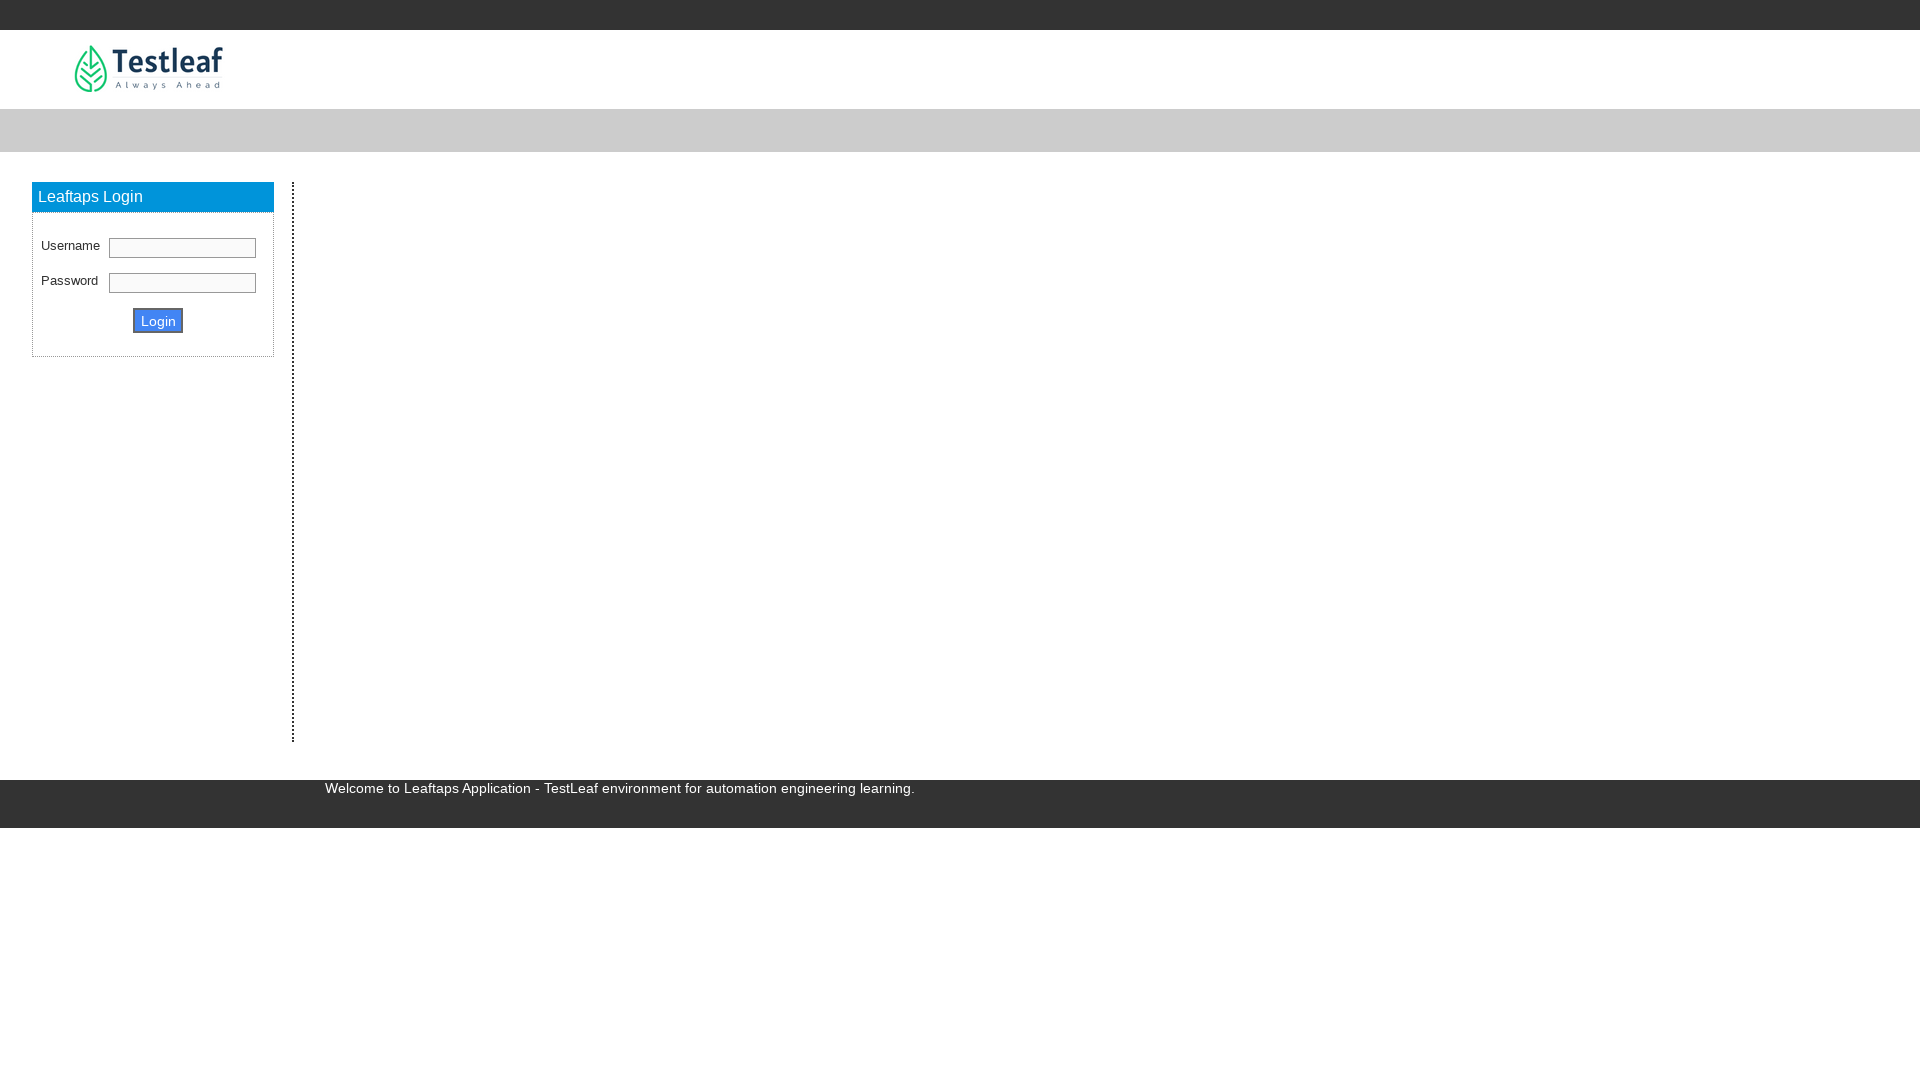

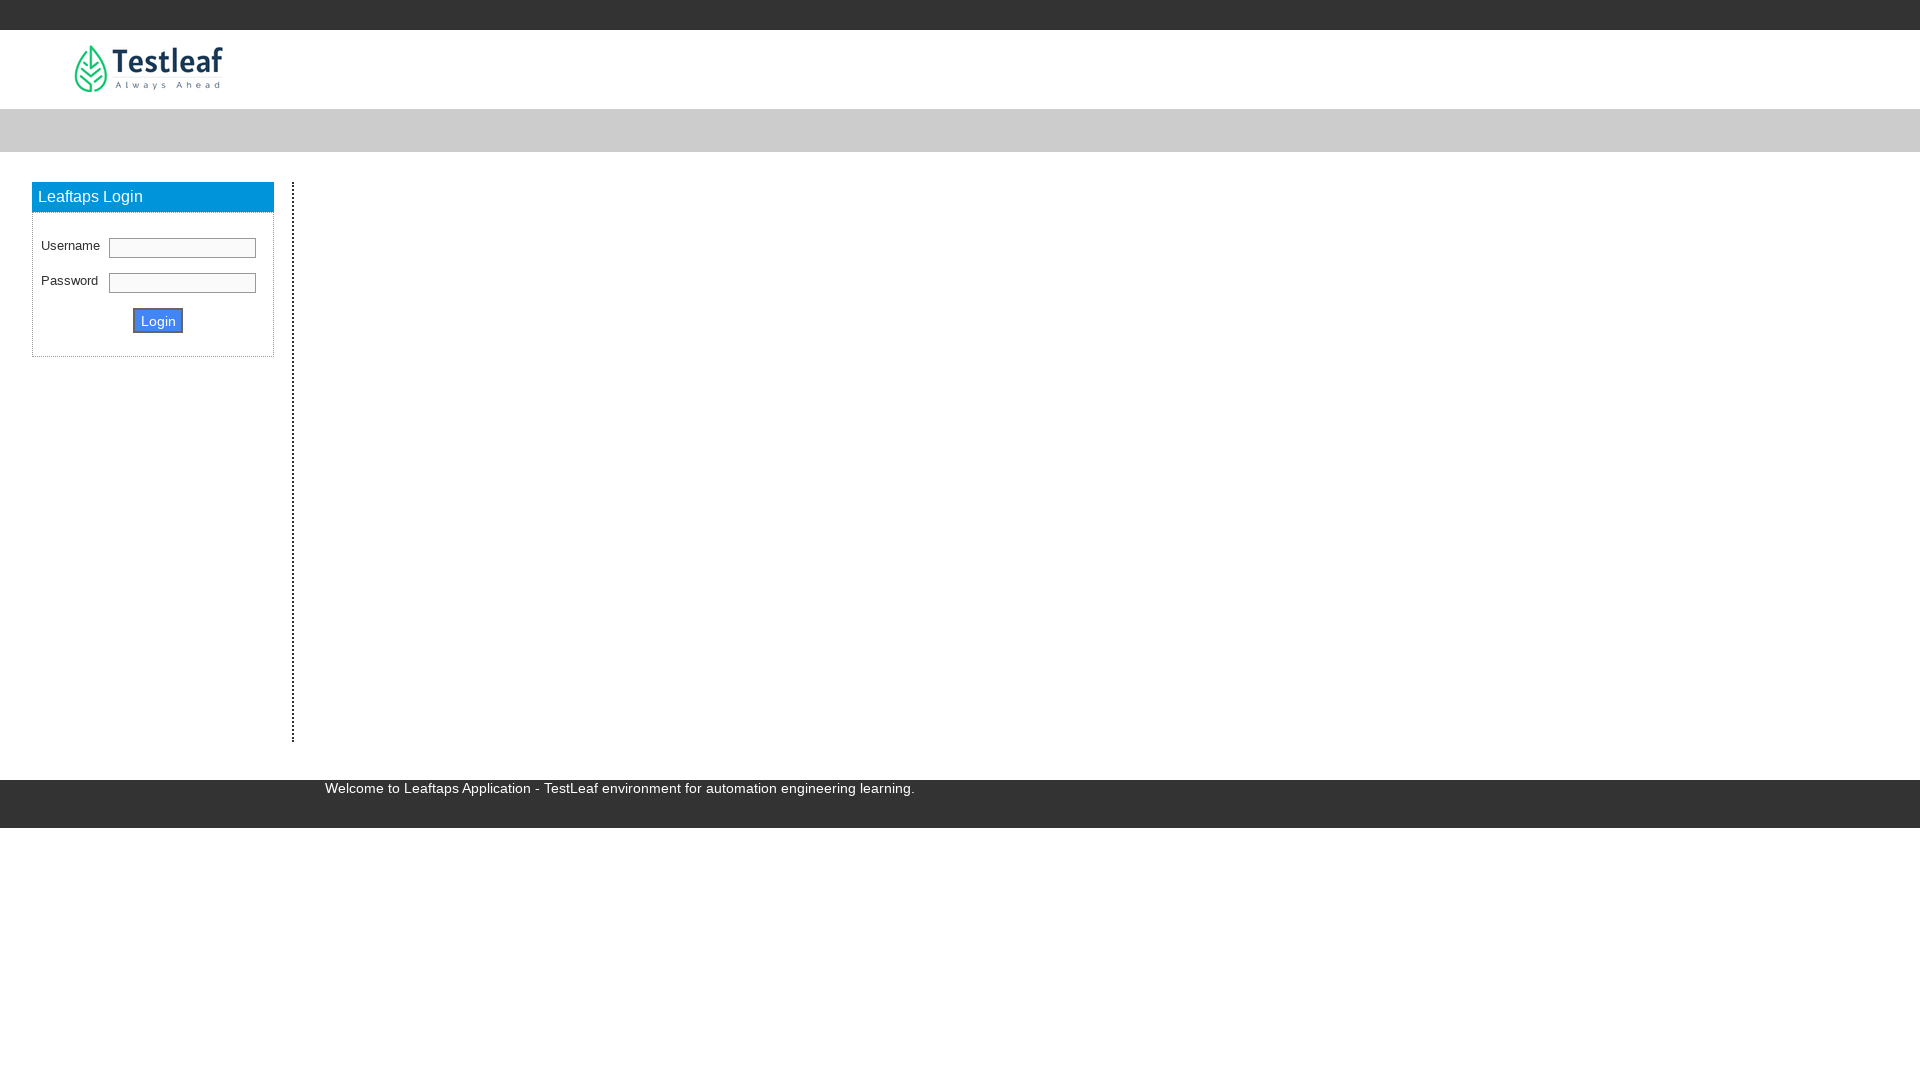